Tests Python.org search functionality by entering a search query and submitting the search form to verify results are displayed

Starting URL: https://www.python.org

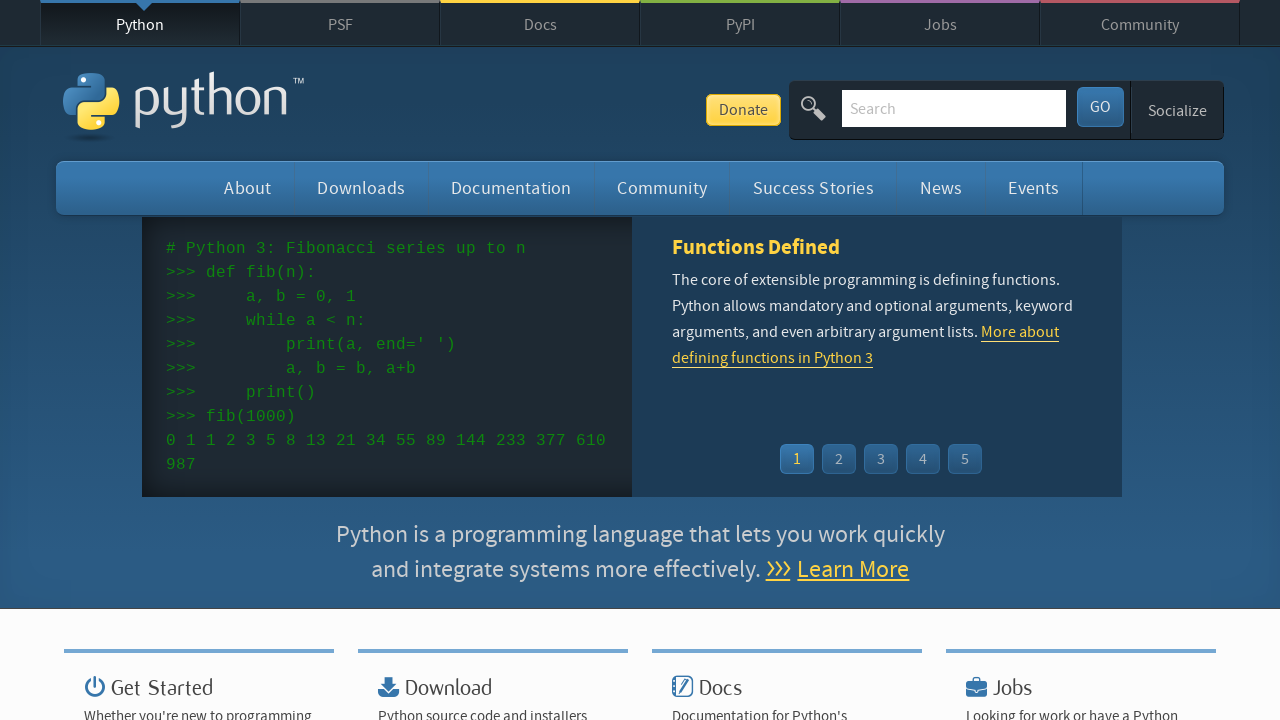

Cleared the search input field on #id-search-field
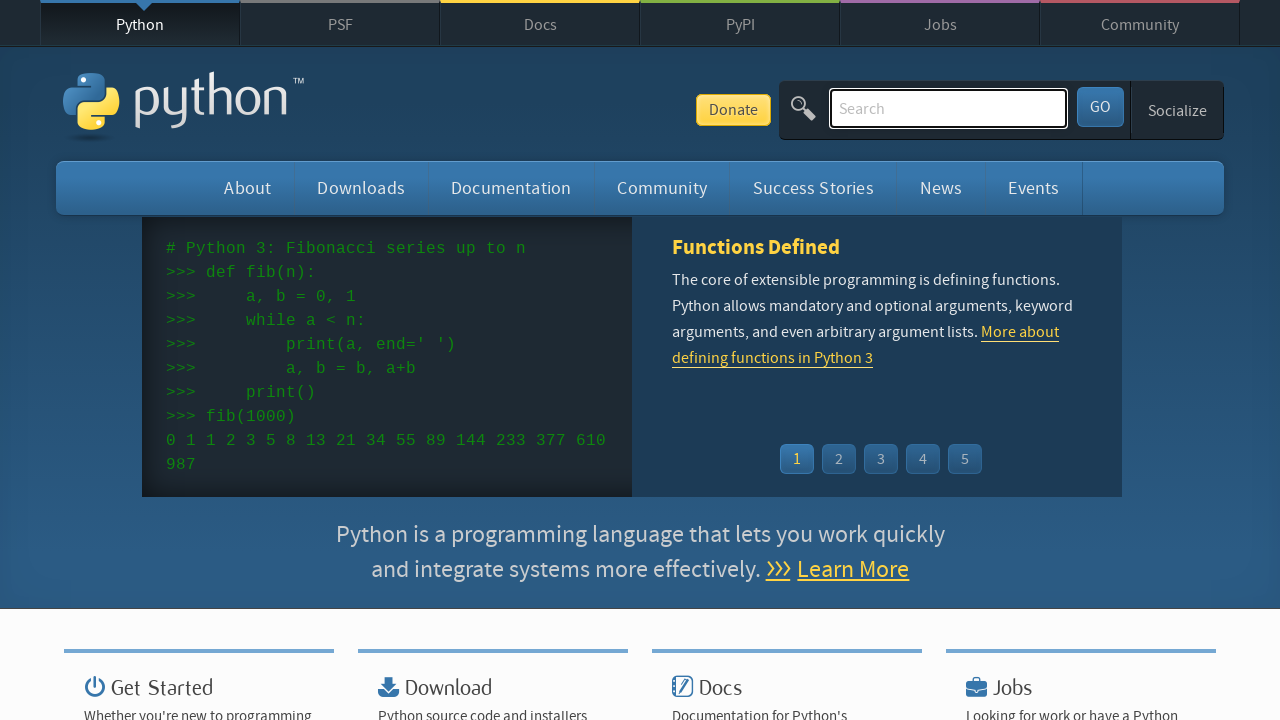

Filled search field with 'getting started in Python' on #id-search-field
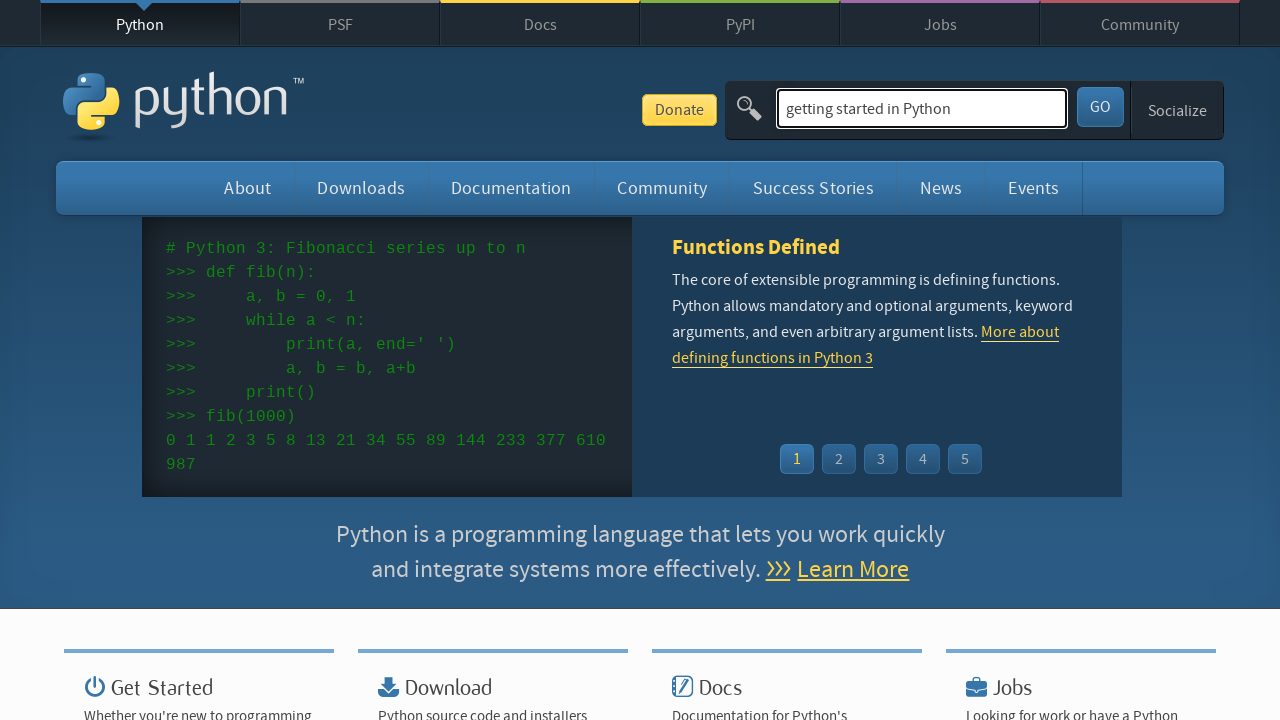

Clicked the search submit button at (1100, 107) on #submit
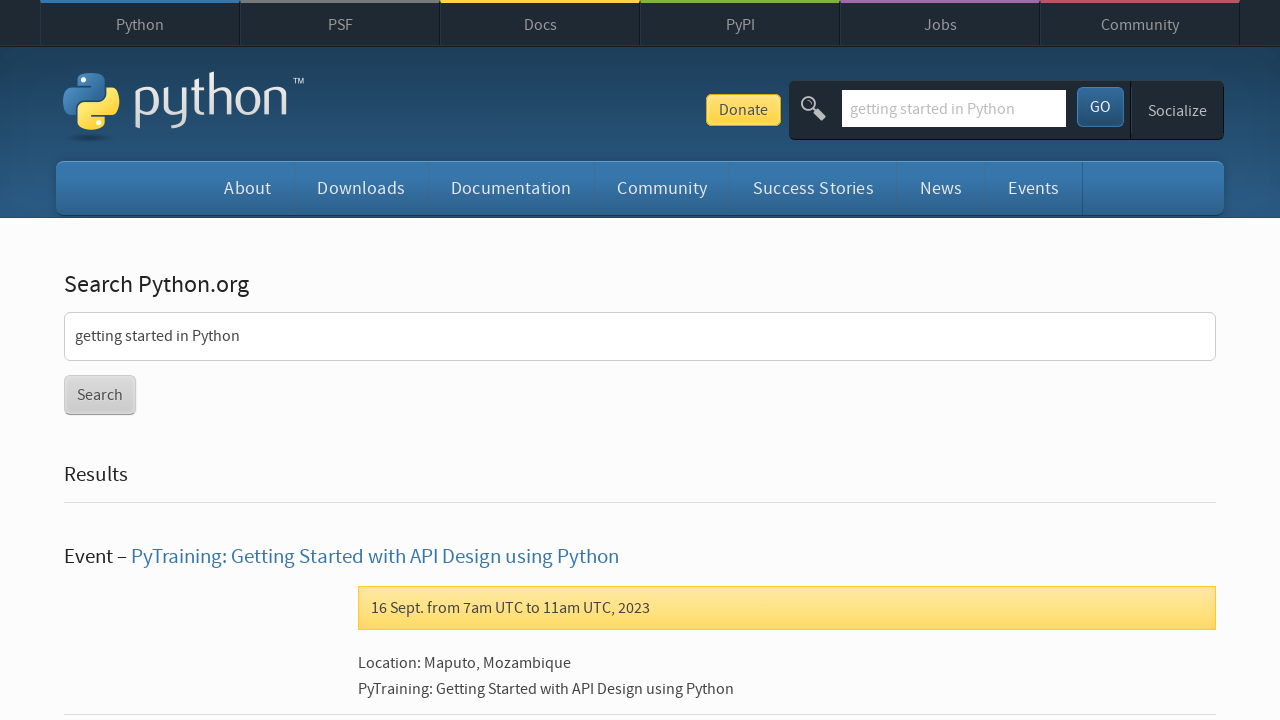

Search results loaded successfully
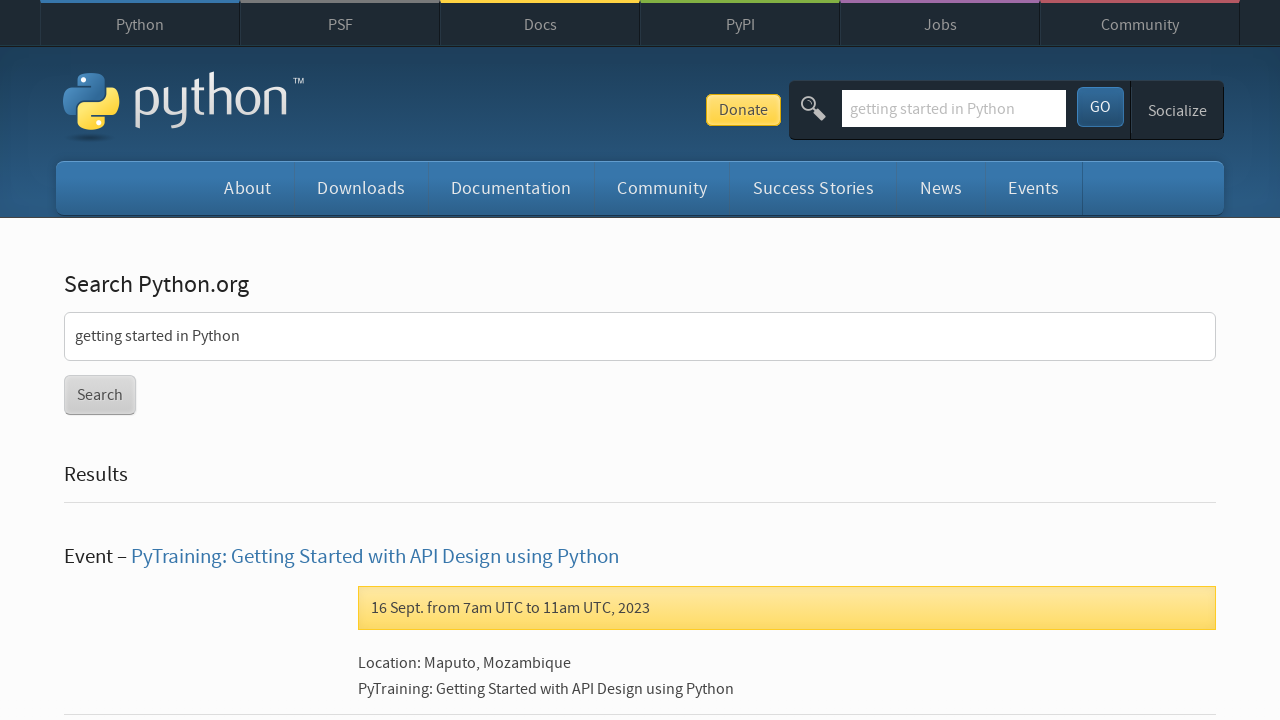

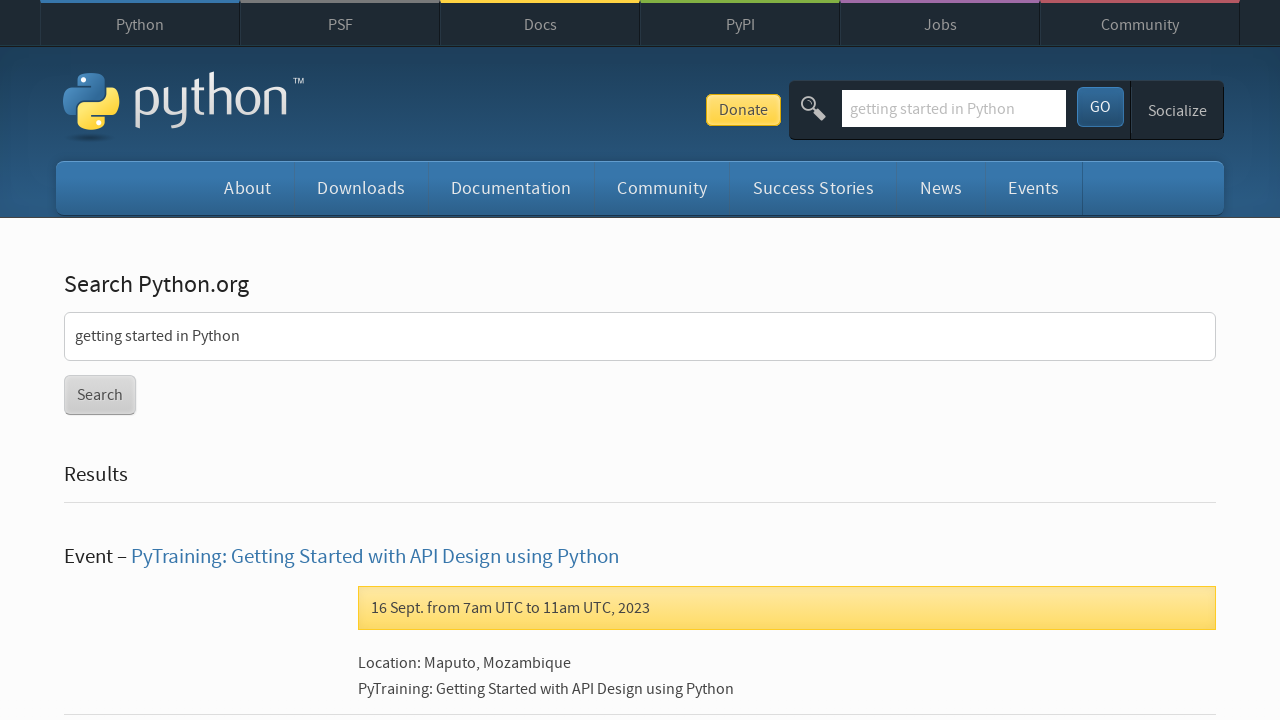